Tests AJAX content loading by clicking an AJAX button and waiting for the dynamically loaded content to appear on the page.

Starting URL: http://uitestingplayground.com/ajax

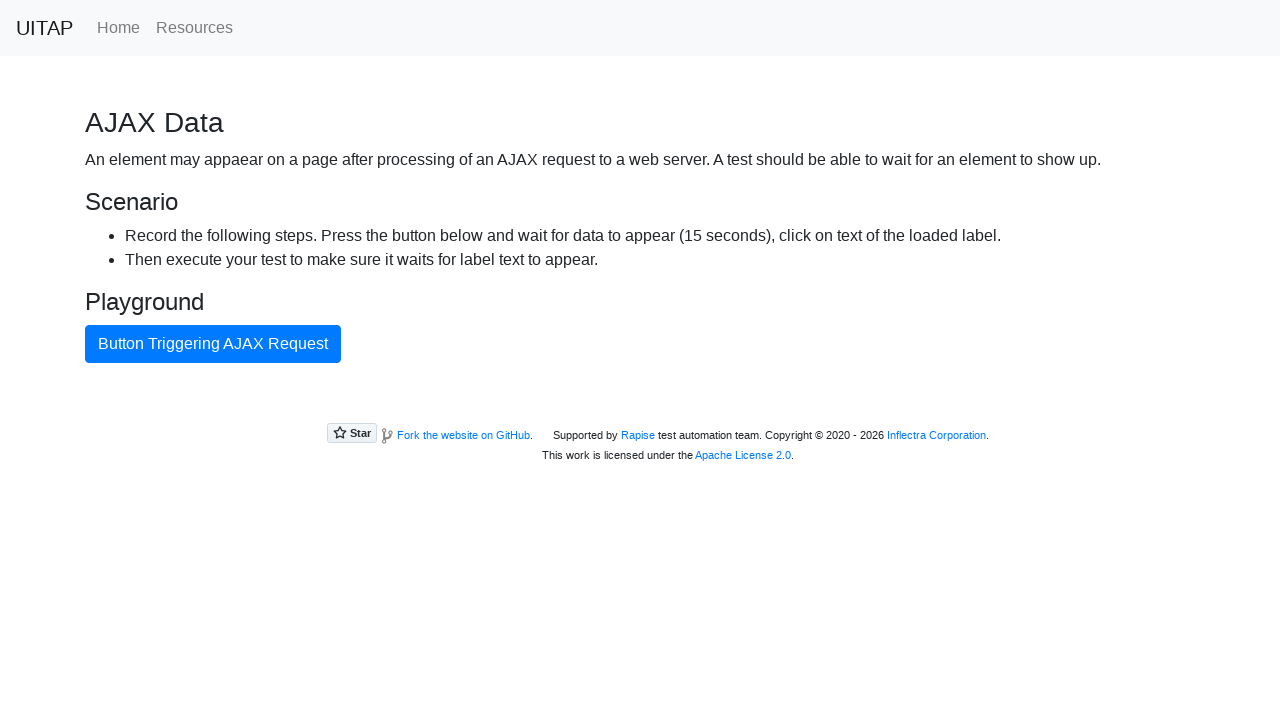

Clicked AJAX button to trigger content loading at (213, 344) on #ajaxButton
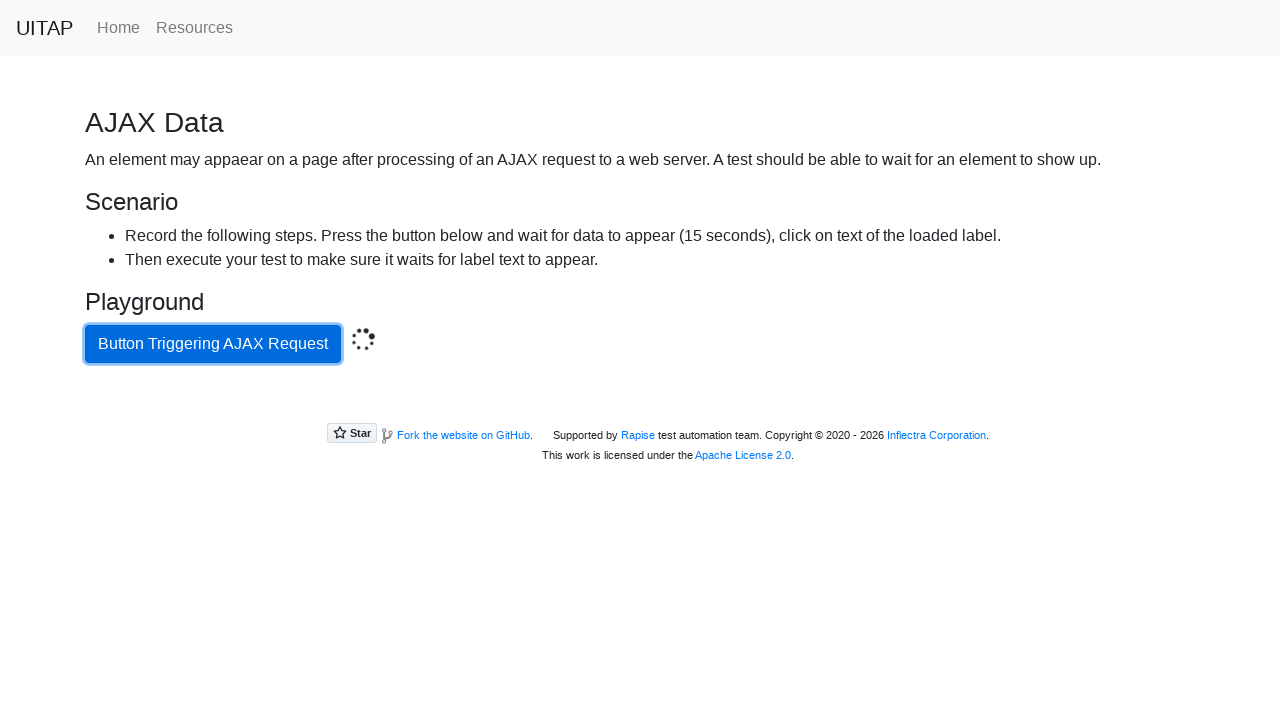

AJAX content loaded and appeared in DOM
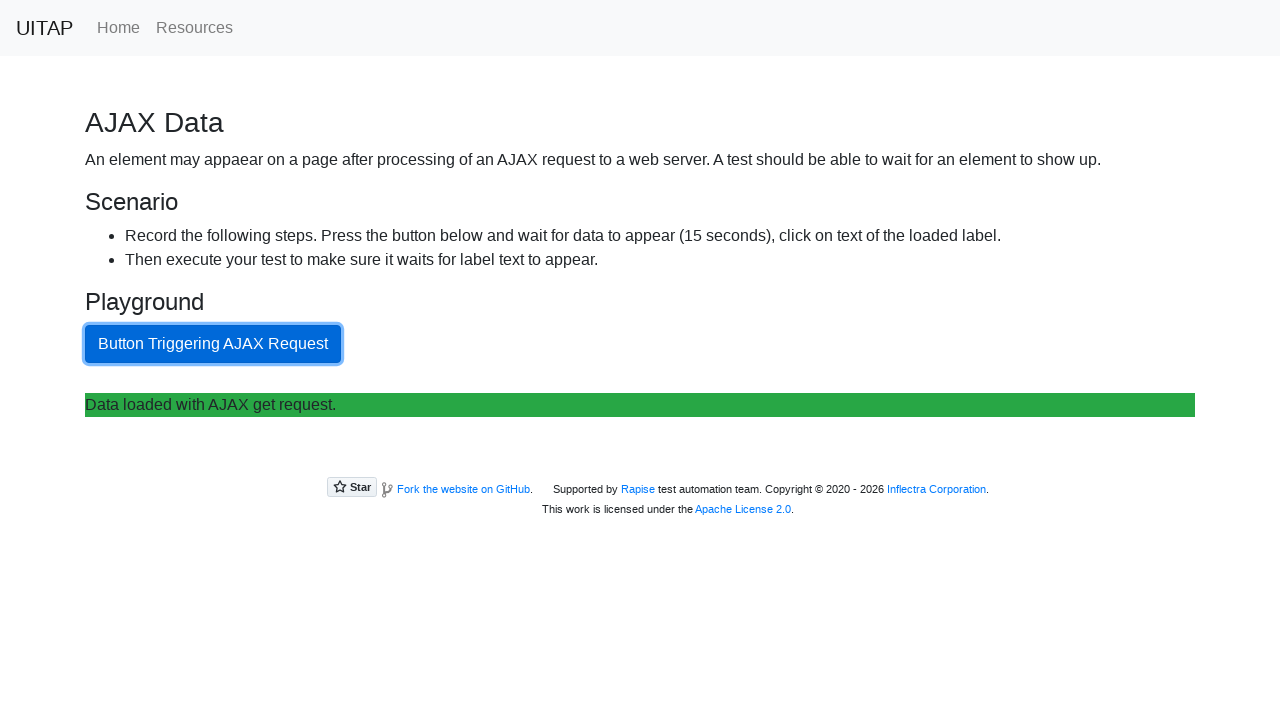

Retrieved dynamically loaded content: Data loaded with AJAX get request.
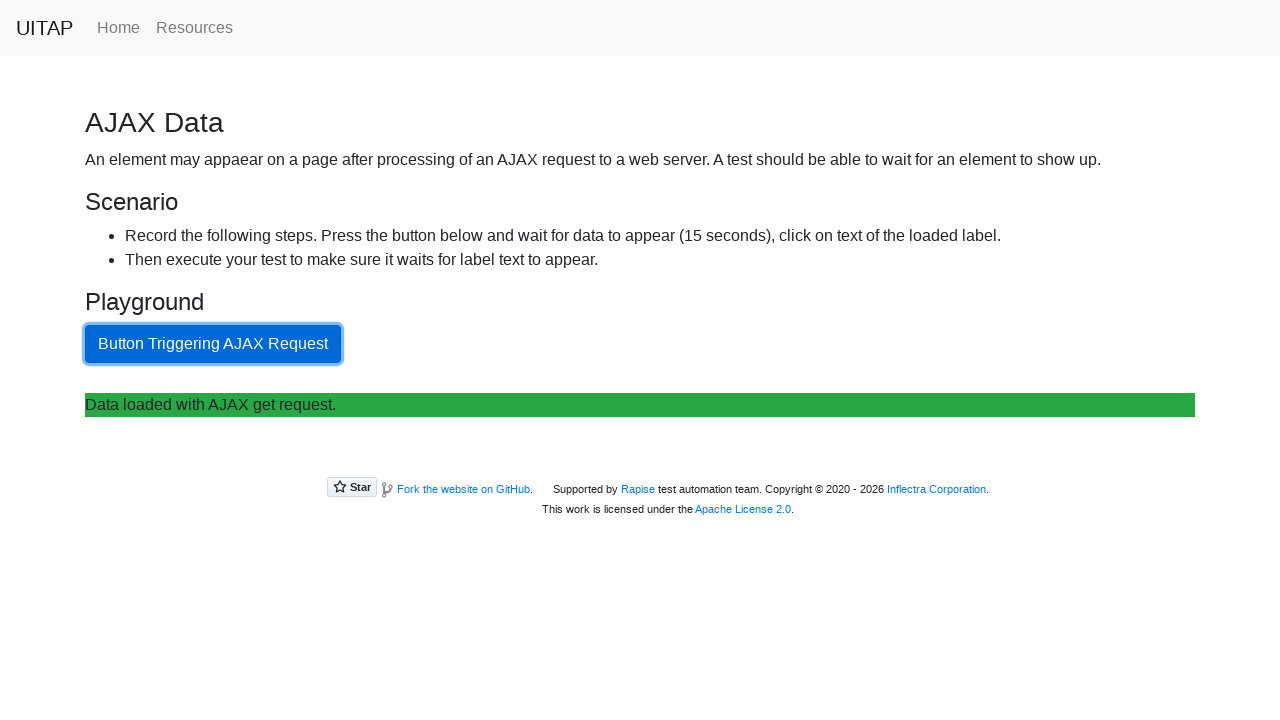

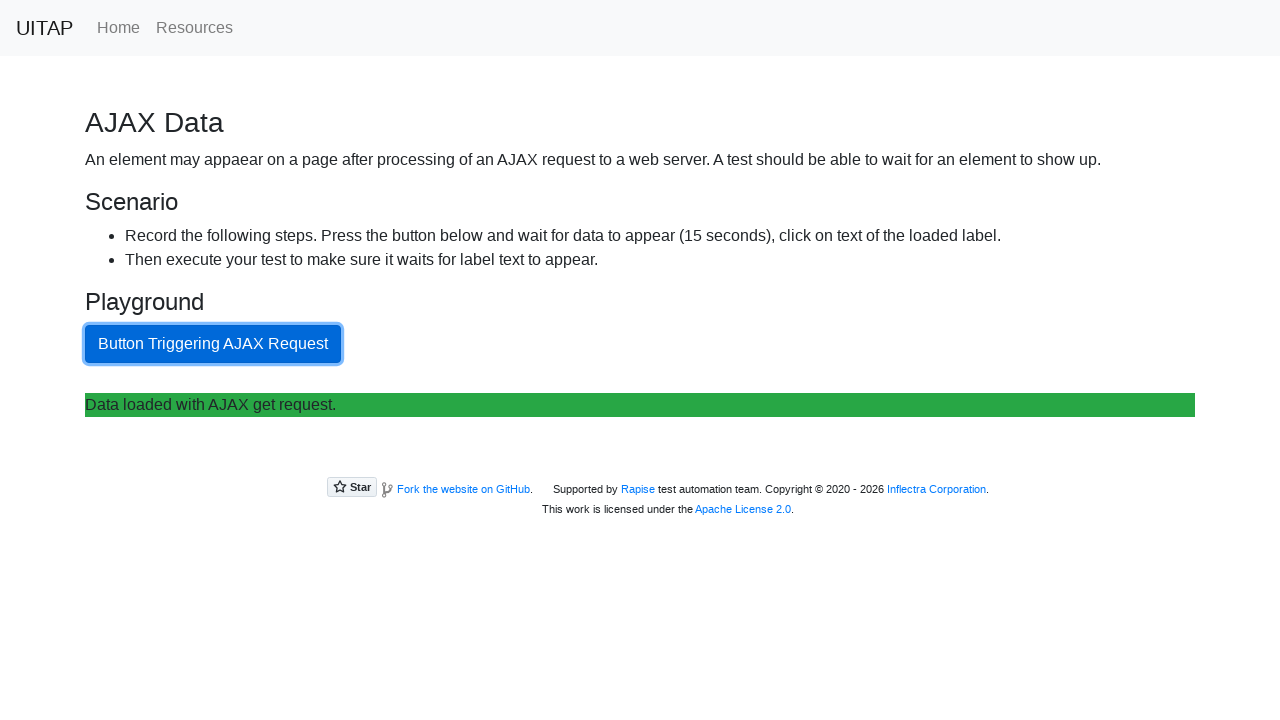